Tests the autocomplete widget by typing a letter, using keyboard navigation to select from suggestions, and verifying the selection appears

Starting URL: https://demoqa.com/auto-complete

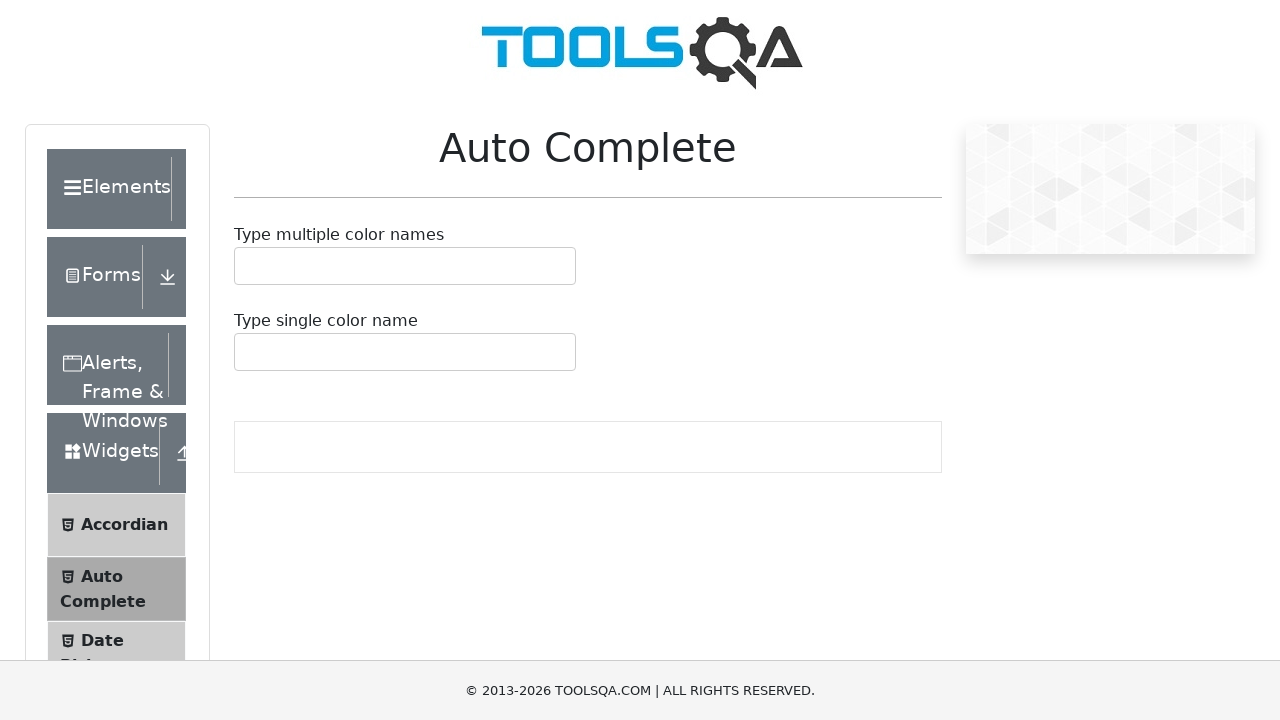

Removed footer element from page
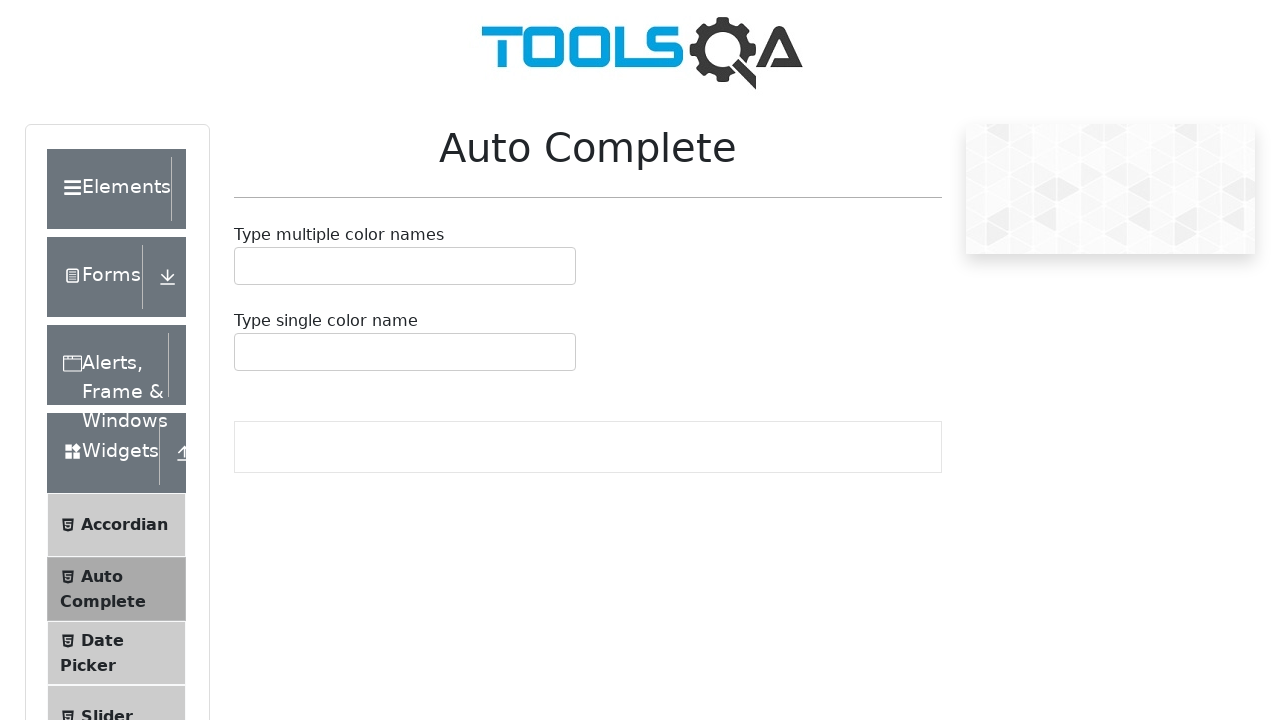

Removed fixed banner advertisement from page
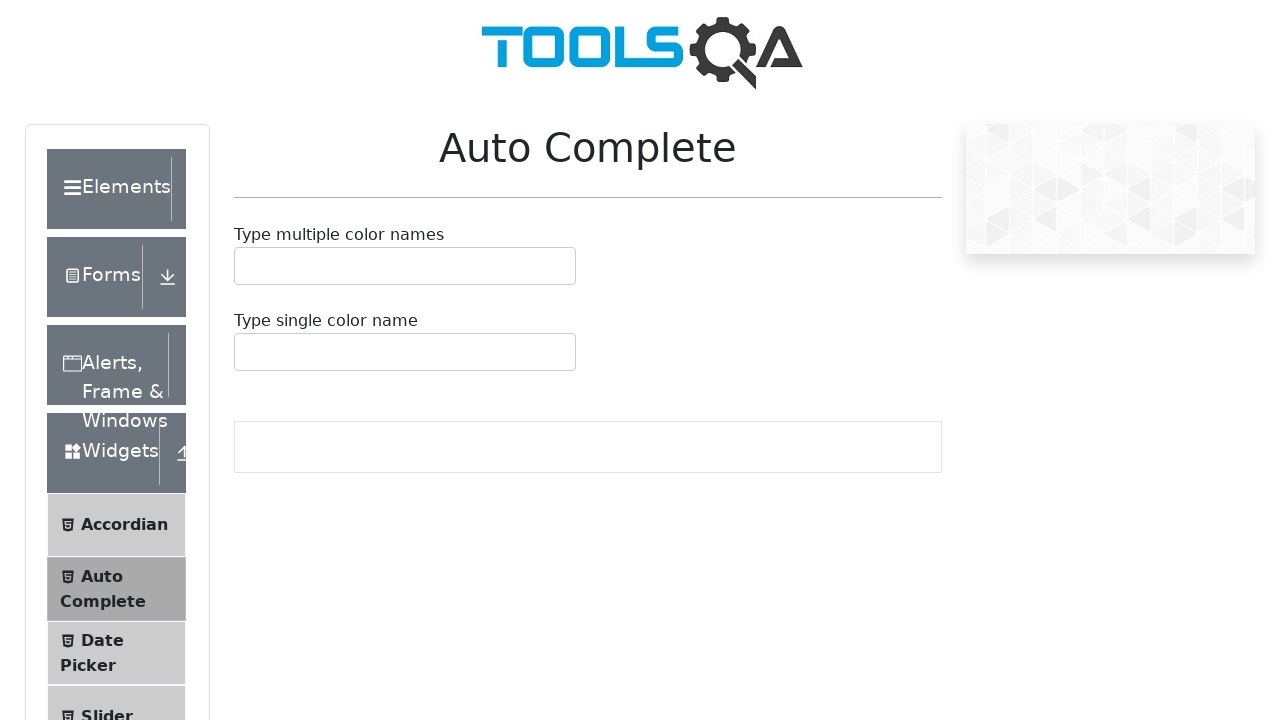

Located autocomplete input field
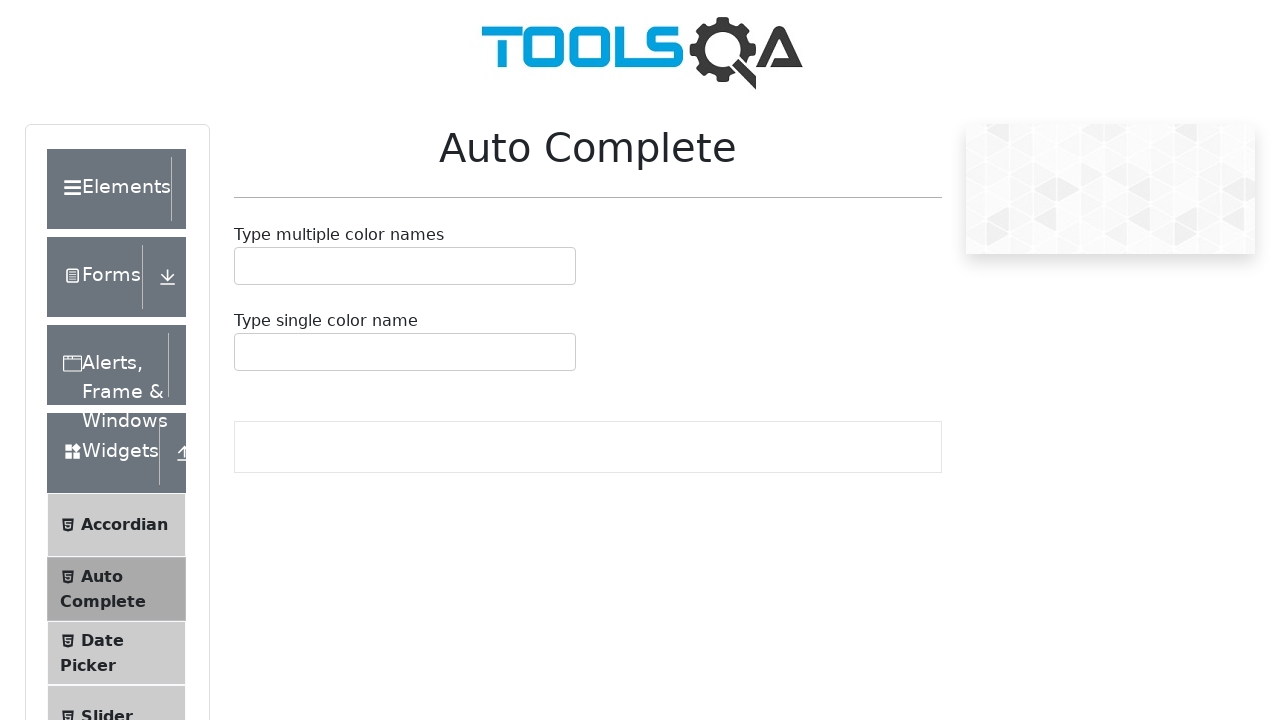

Autocomplete input field is visible
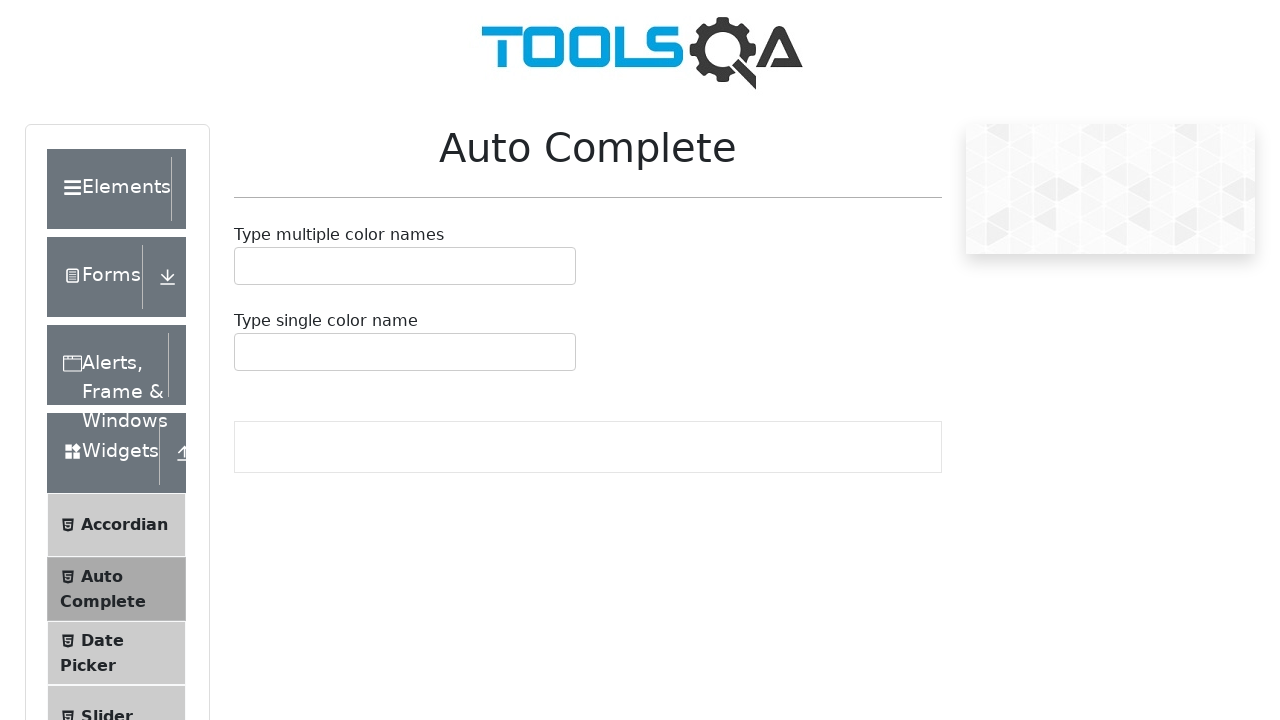

Typed 'r' into autocomplete input field on #autoCompleteMultipleInput
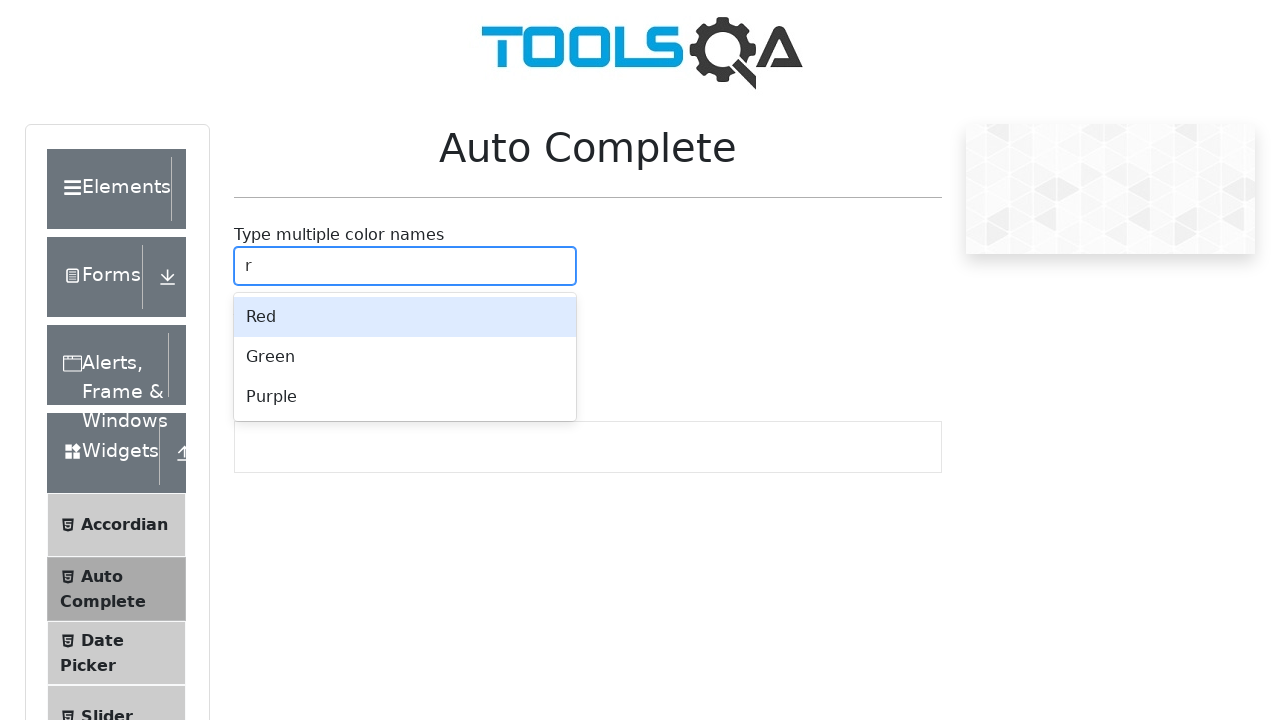

Waited 1 second for autocomplete suggestions to appear
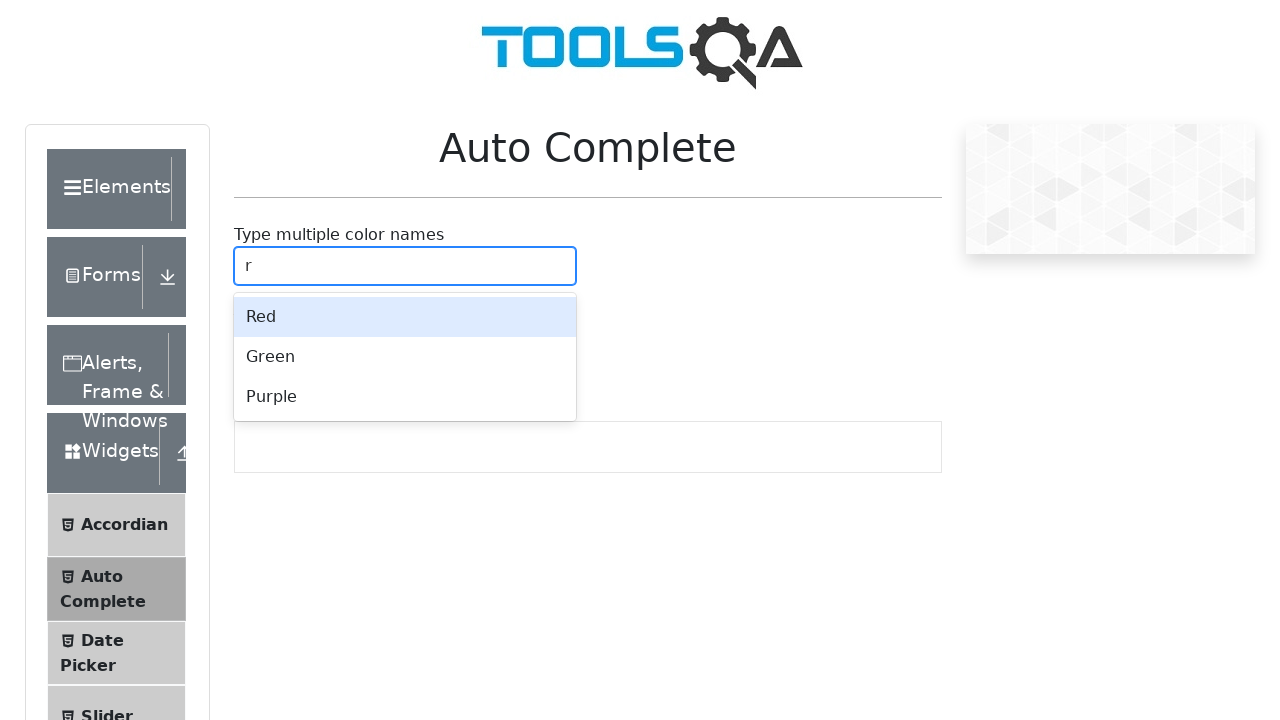

Pressed ArrowDown to navigate to first suggestion on #autoCompleteMultipleInput
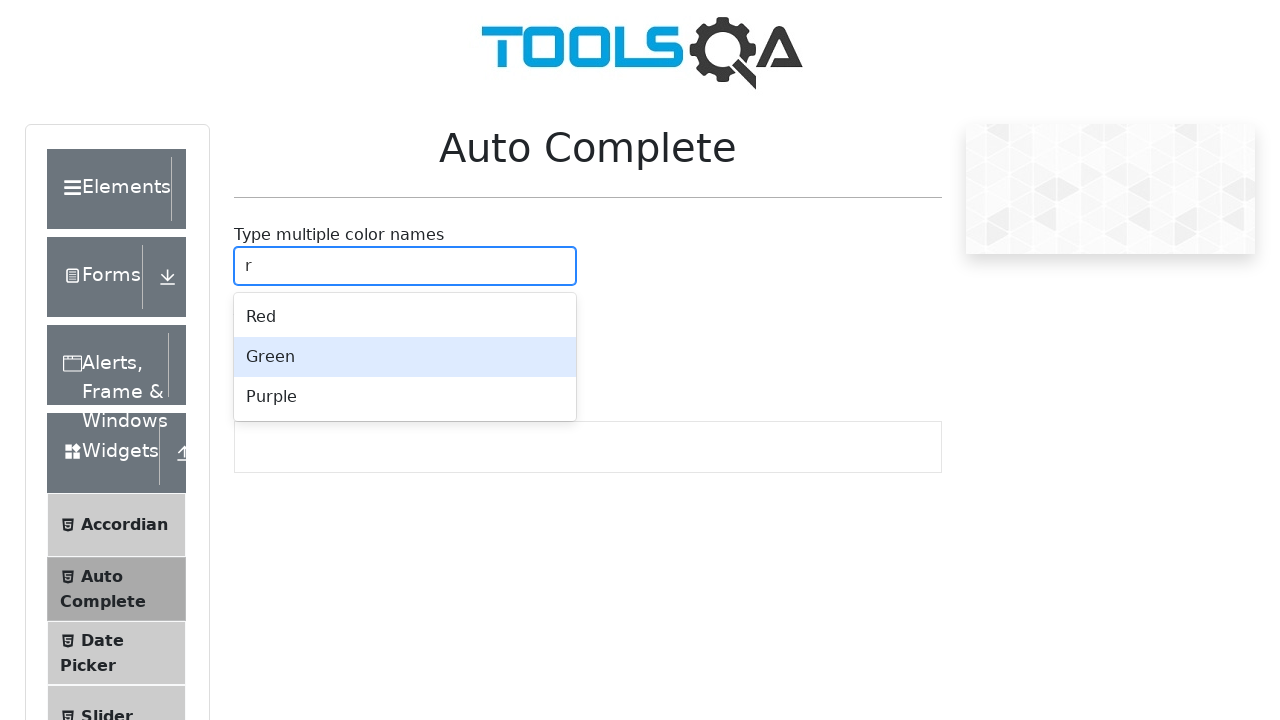

Pressed Enter to select the highlighted suggestion on #autoCompleteMultipleInput
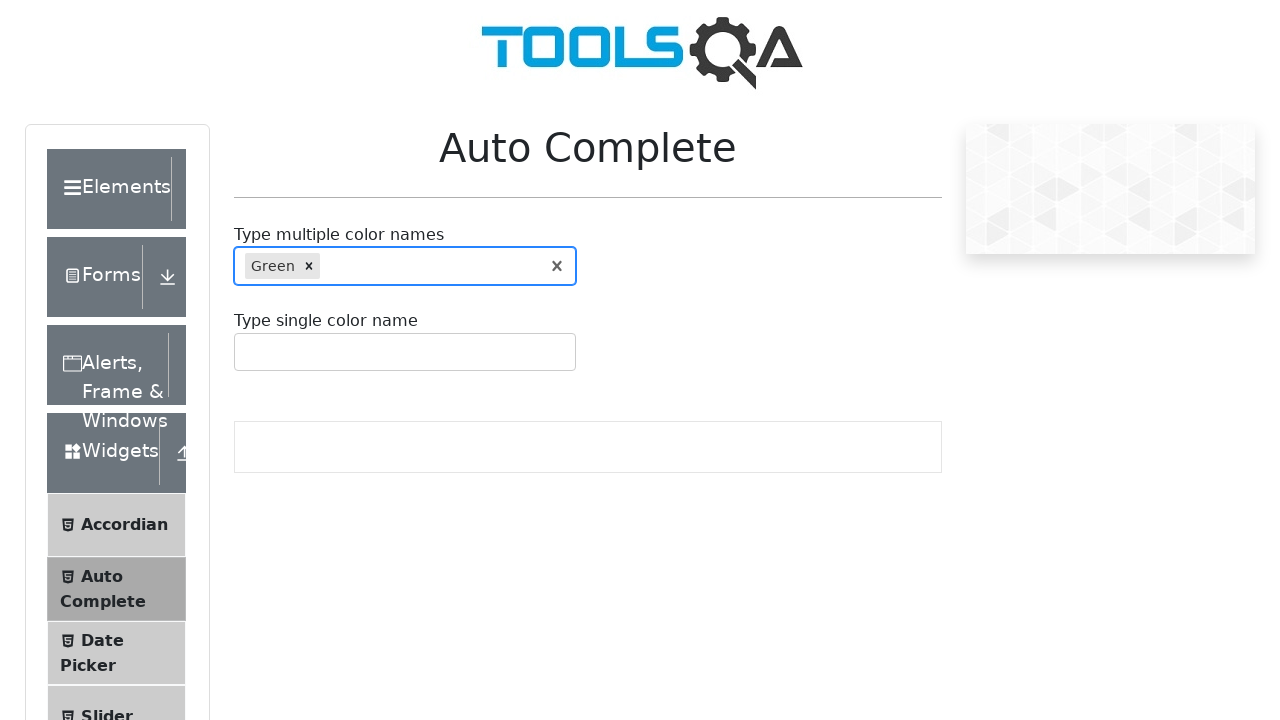

Selected value chip appeared in autocomplete field
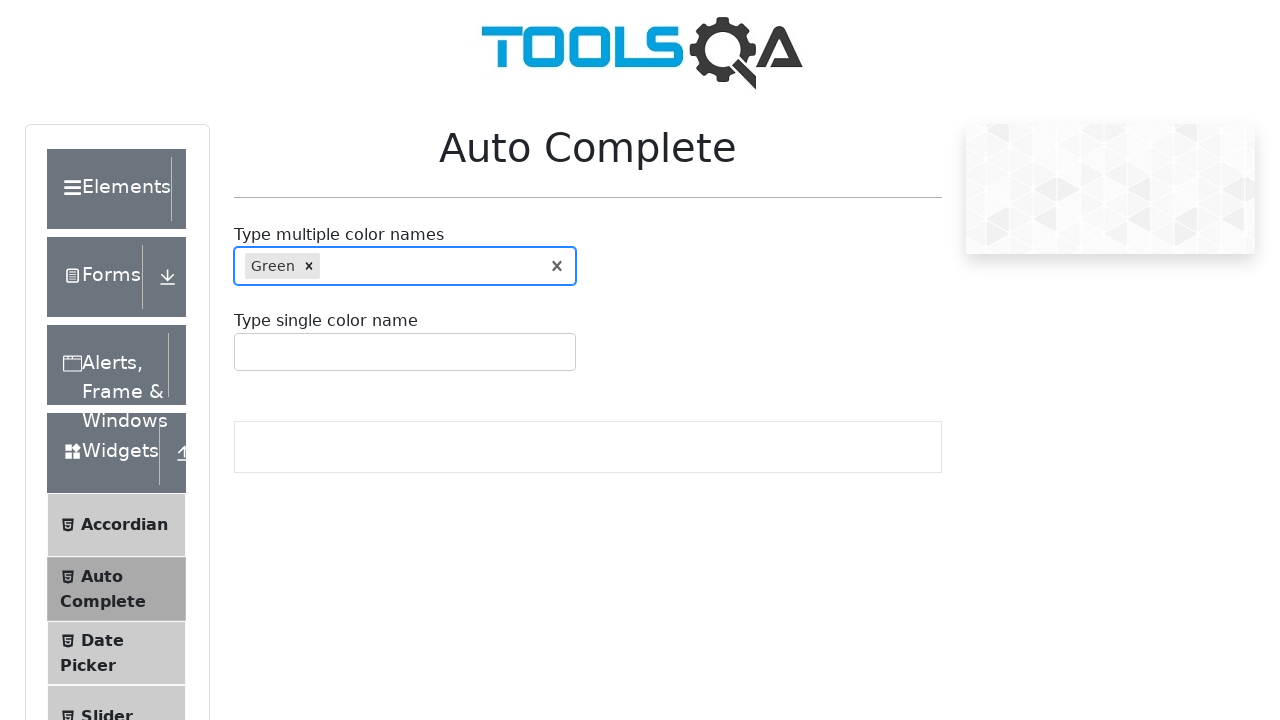

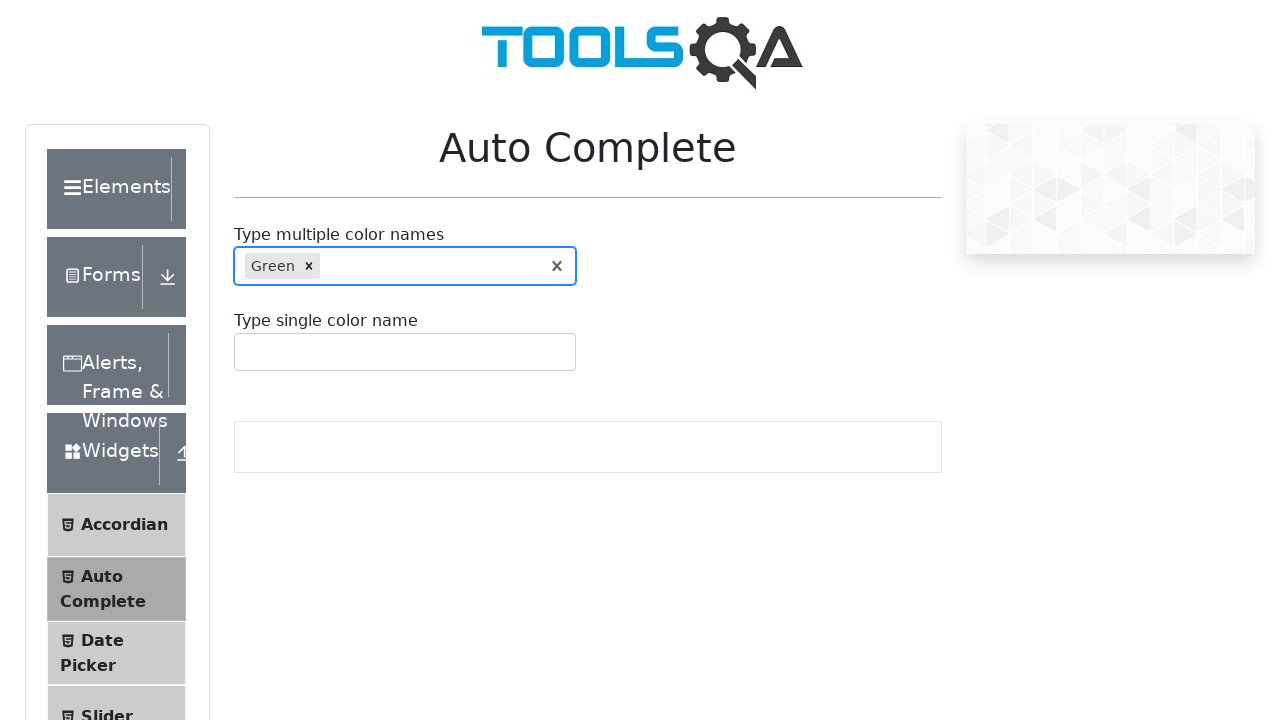